Navigates to the Koel app homepage and verifies the URL is correct

Starting URL: https://qa.koel.app/

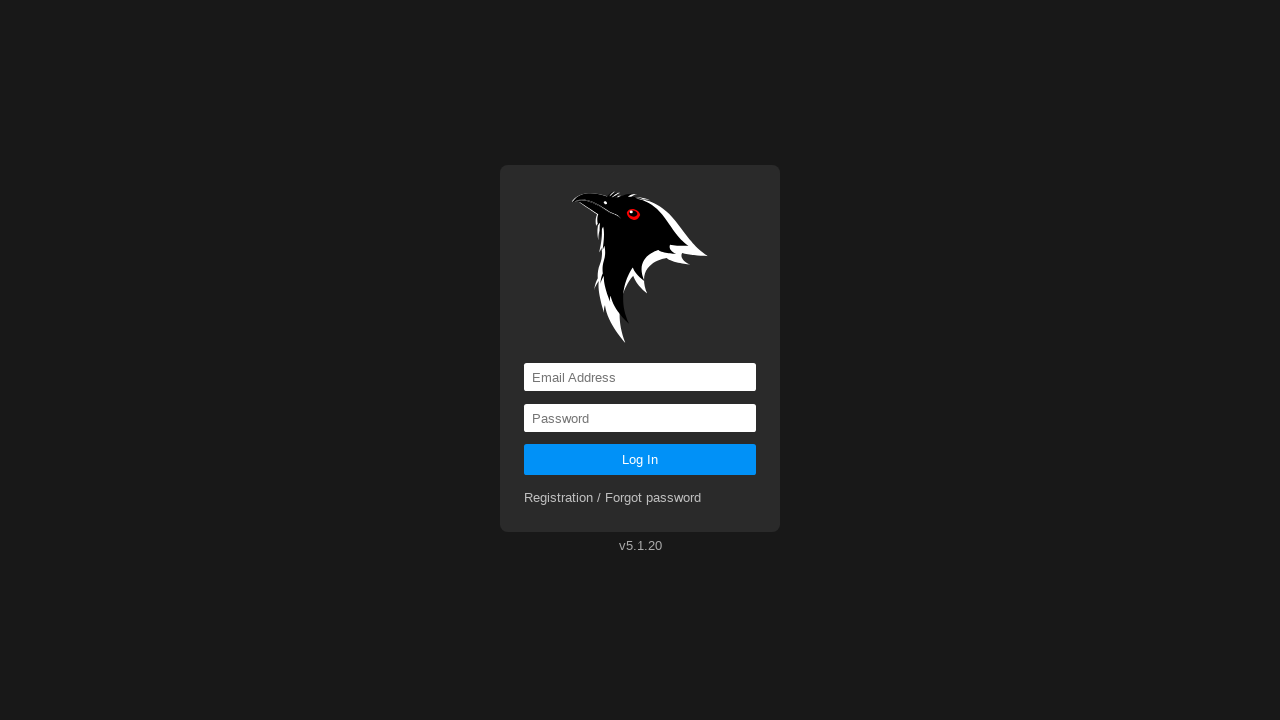

Navigated to Koel app homepage at https://qa.koel.app/
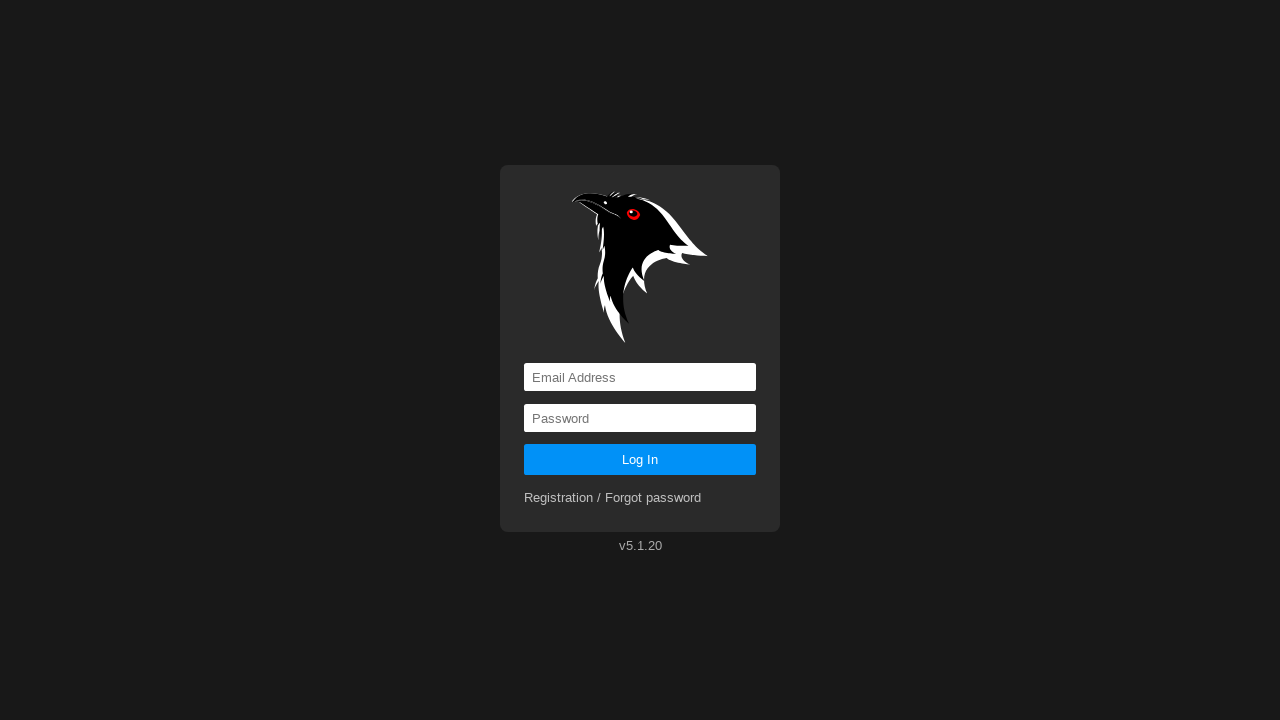

Verified URL is correct: https://qa.koel.app/
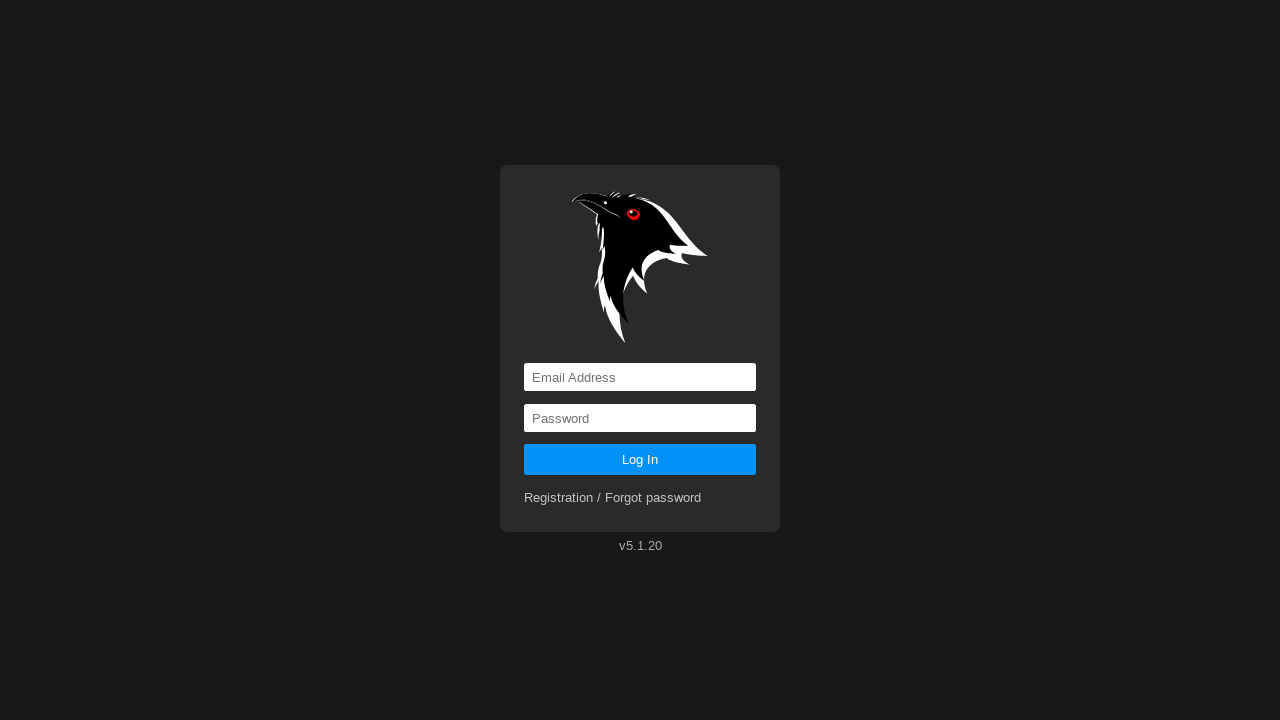

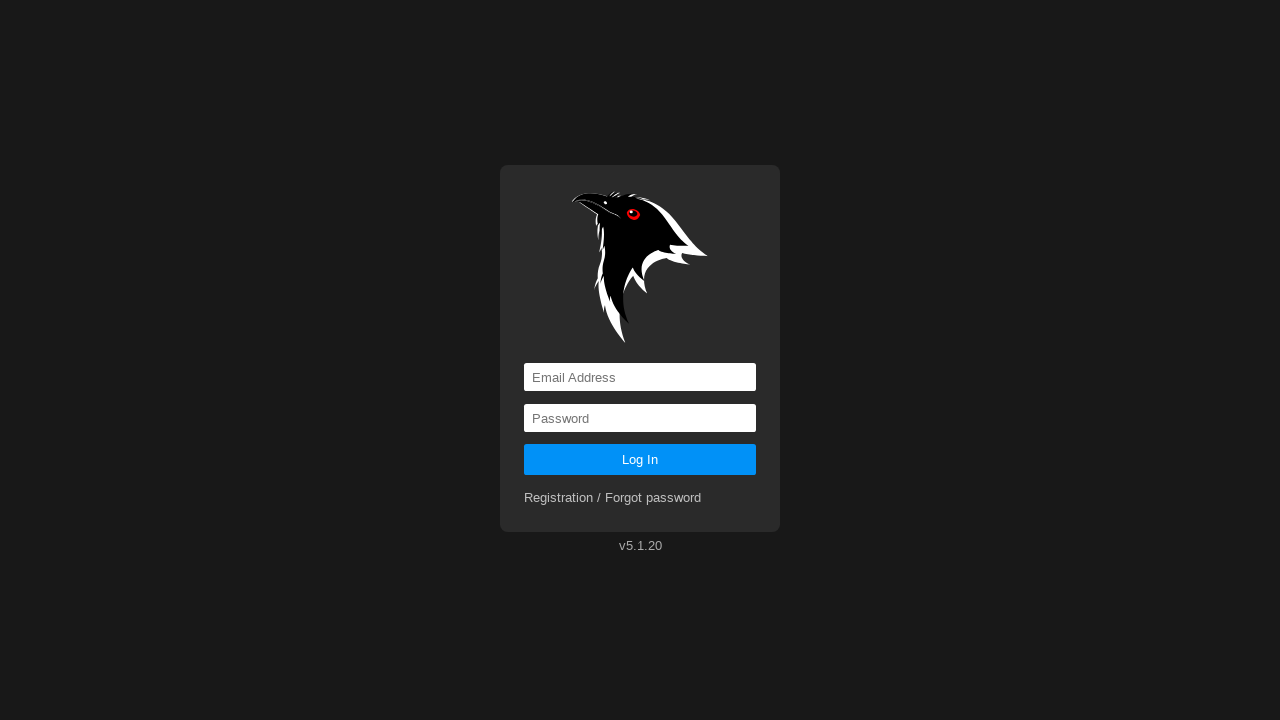